Tests a text box form by filling in full name, email, current address, and permanent address fields, then submitting the form

Starting URL: https://demoqa.com/text-box

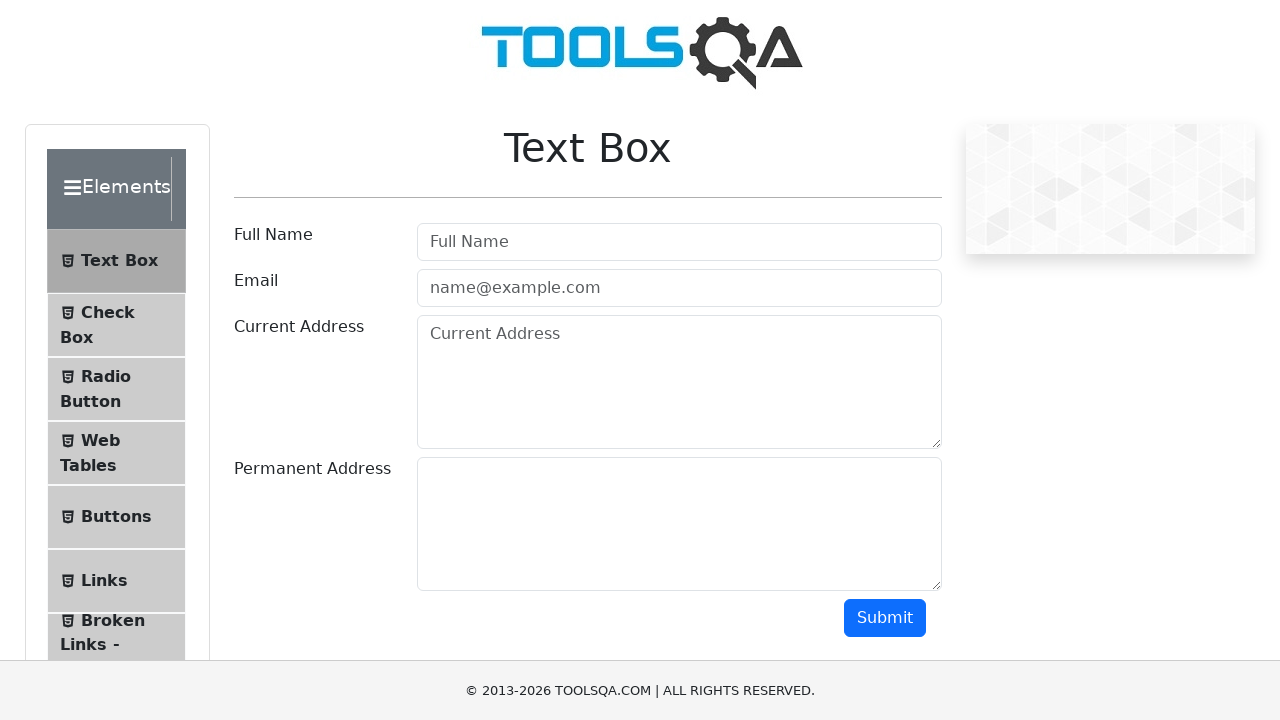

Filled full name field with 'Oleksandra Kalinichenko' on input#userName
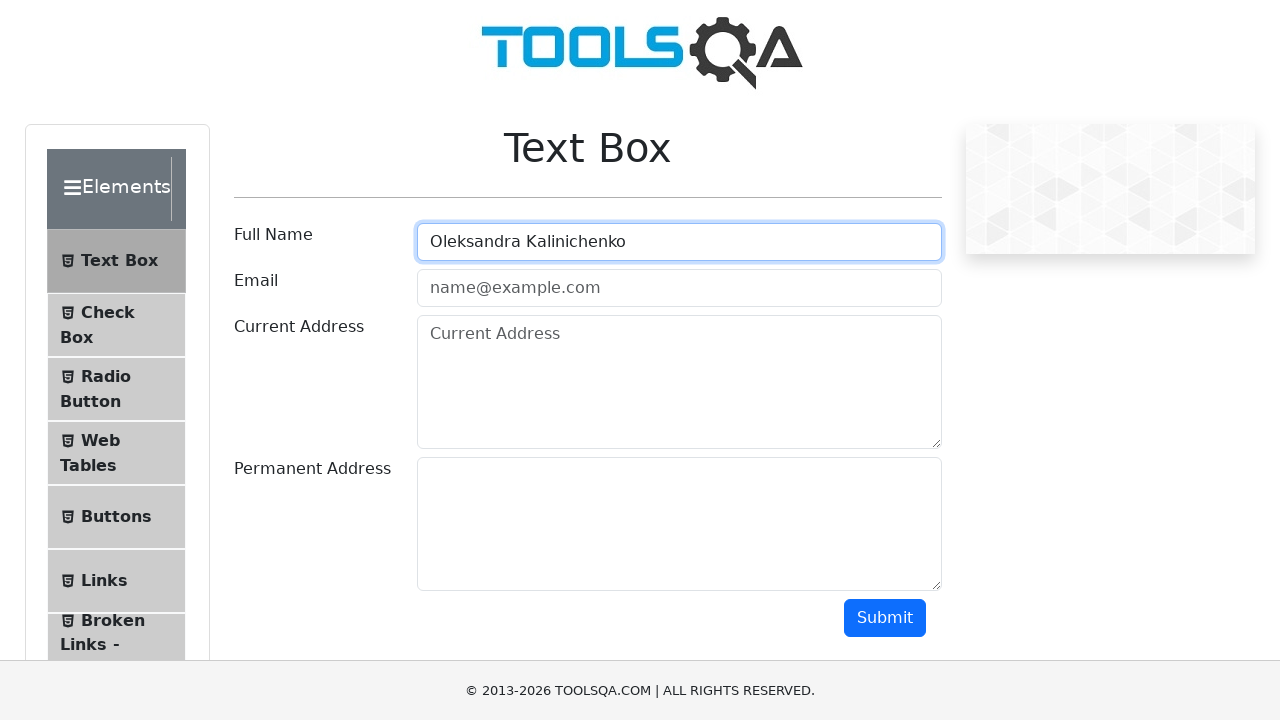

Filled email field with 'O.Kalinichenko@gmail.com' on input#userEmail
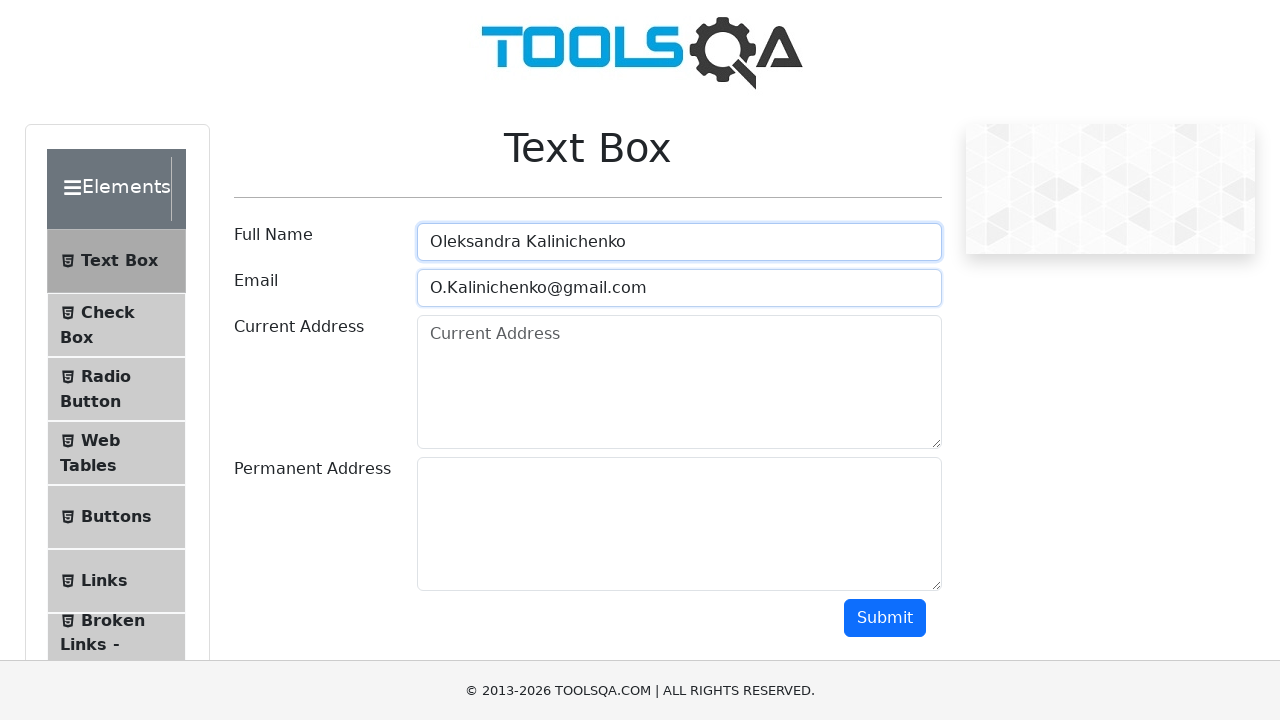

Filled current address field with 'Gogol street 57, Kyiv, 04050' on textarea#currentAddress
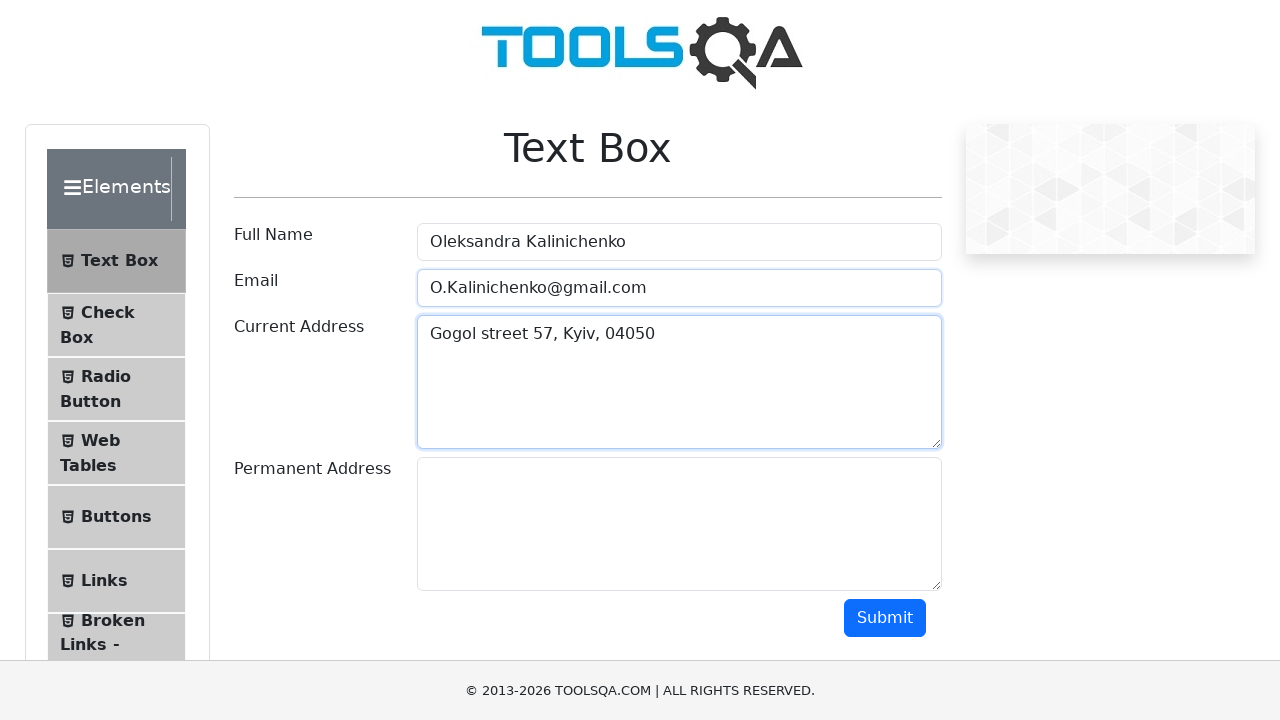

Filled permanent address field with 'Prorizna street 57, Kyiv, 00050' on textarea#permanentAddress
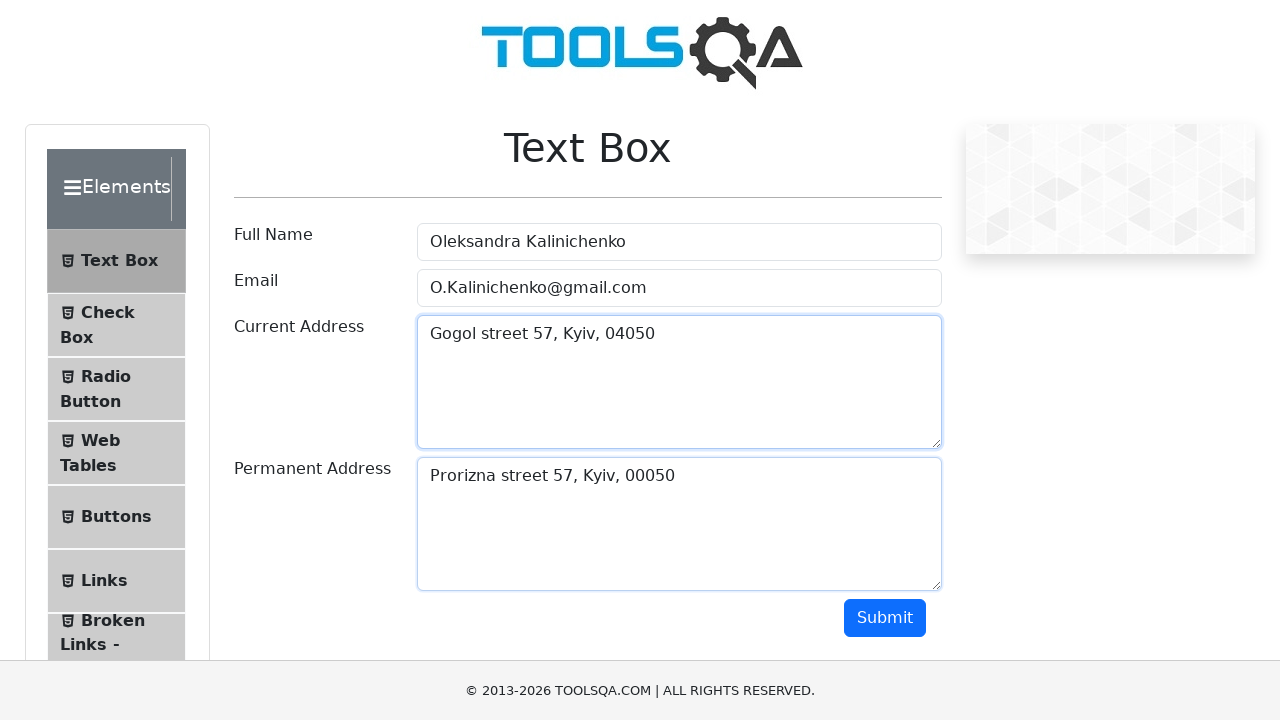

Clicked submit button to submit the form at (885, 618) on button#submit
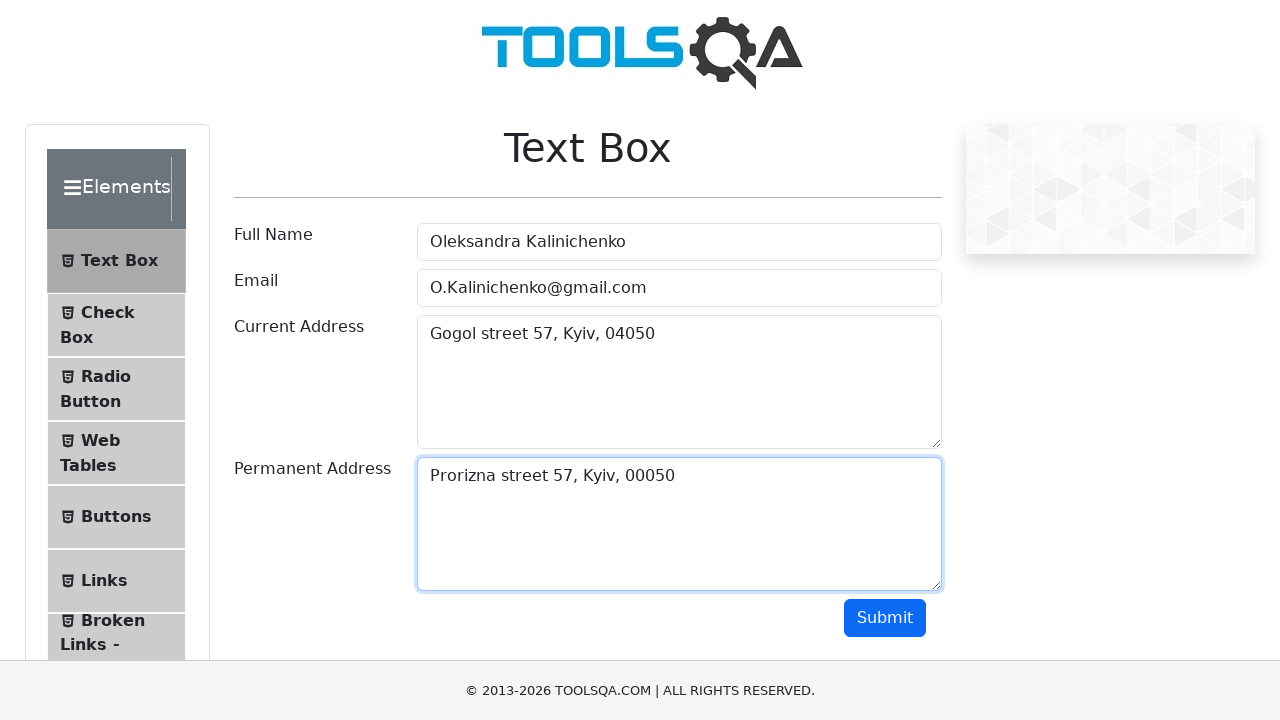

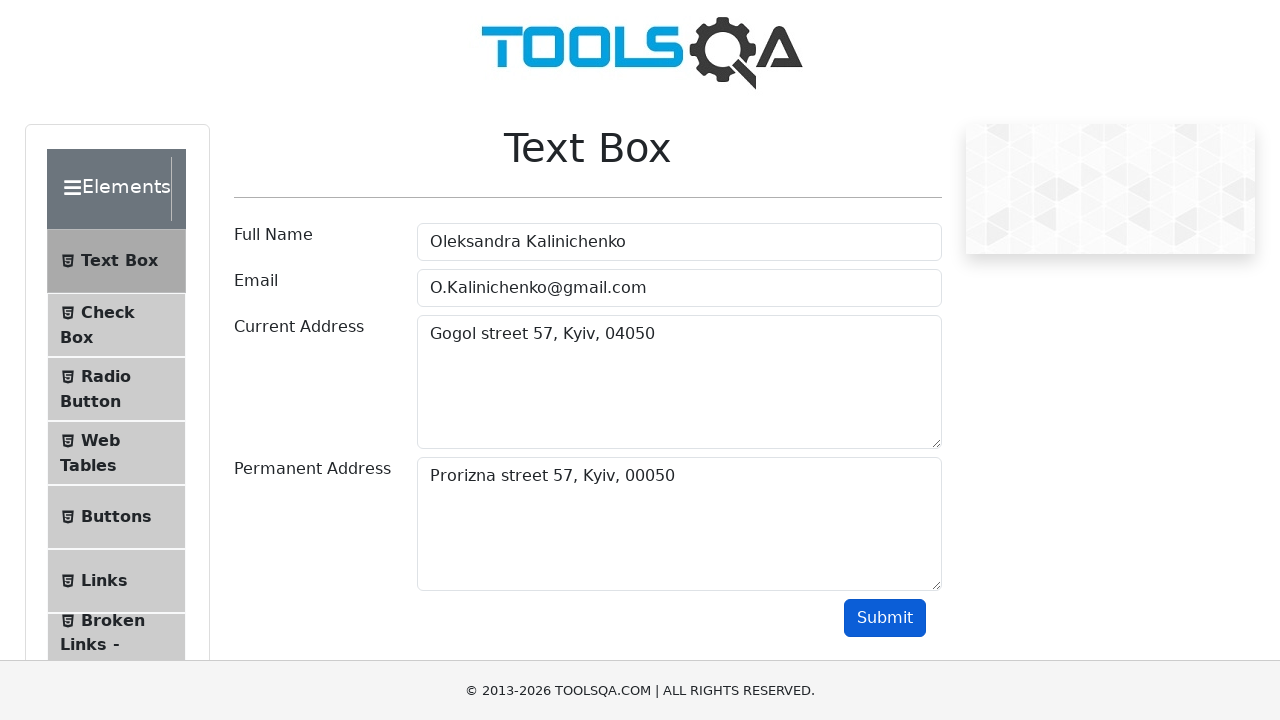